Tests right-click (context click) functionality on a button element by performing a context click action on the designated right-click button

Starting URL: https://demoqa.com/buttons

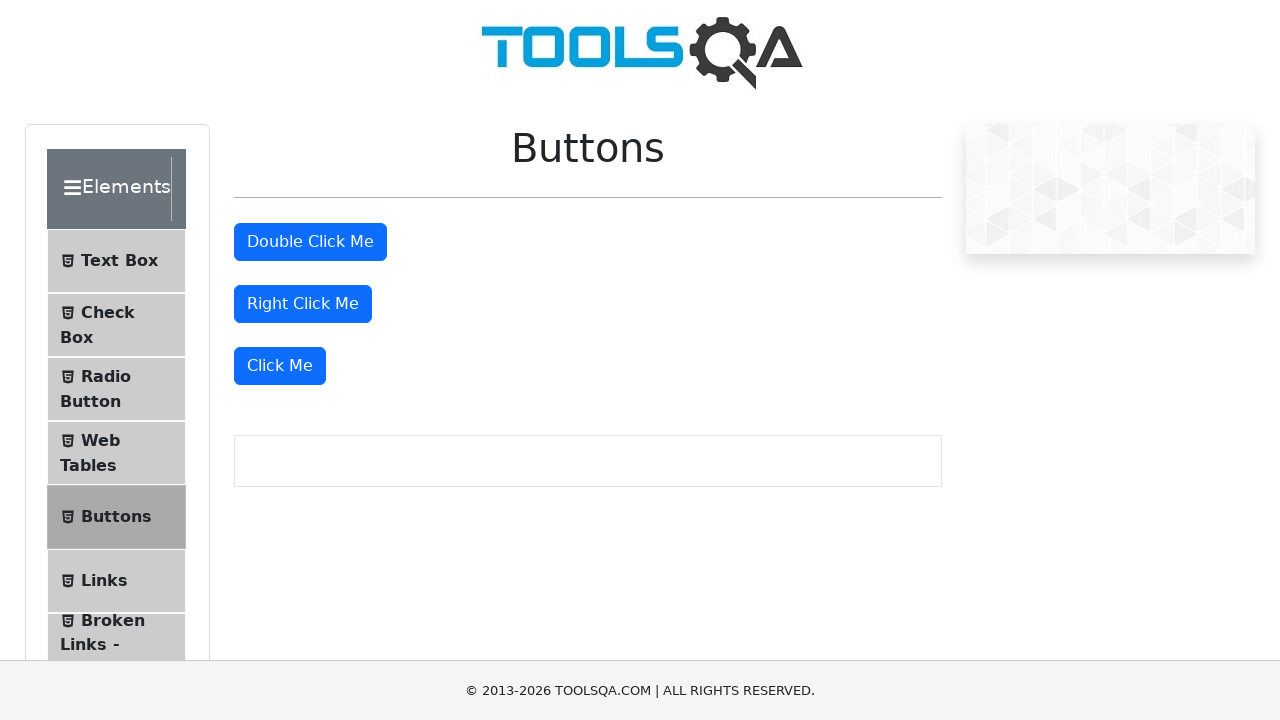

Located the right-click button element
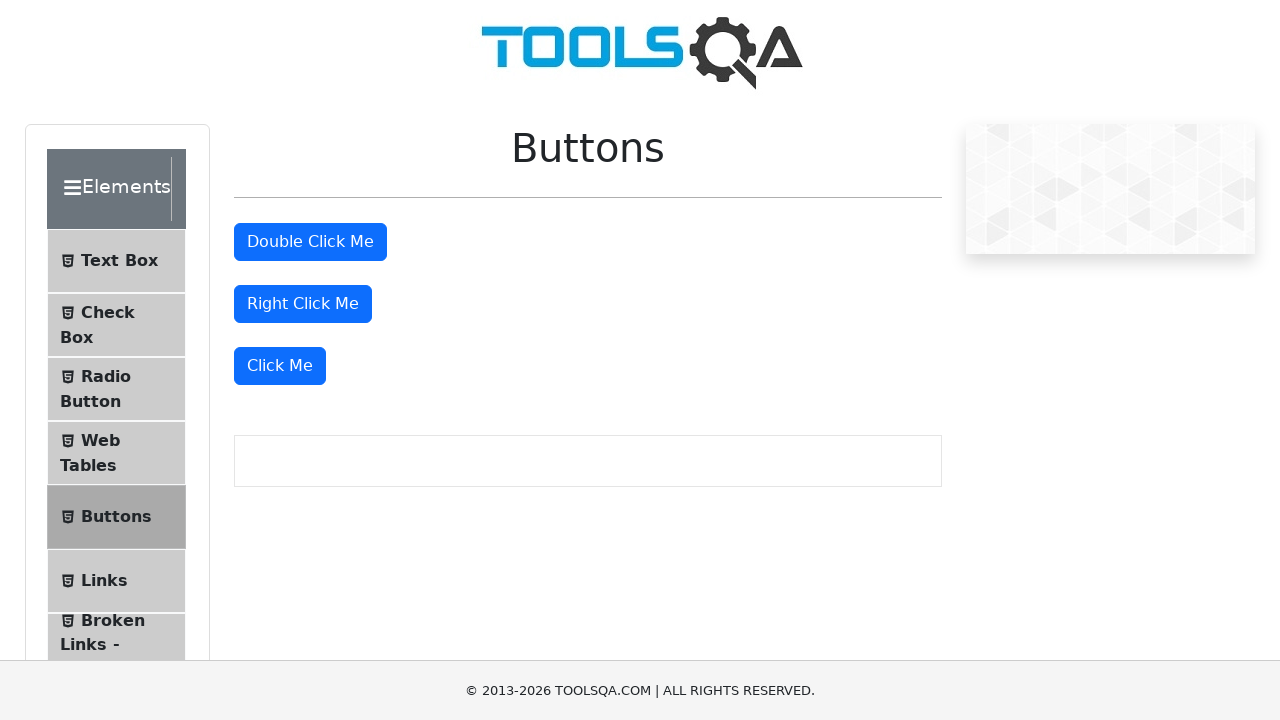

Performed right-click (context click) on the button at (303, 304) on #rightClickBtn
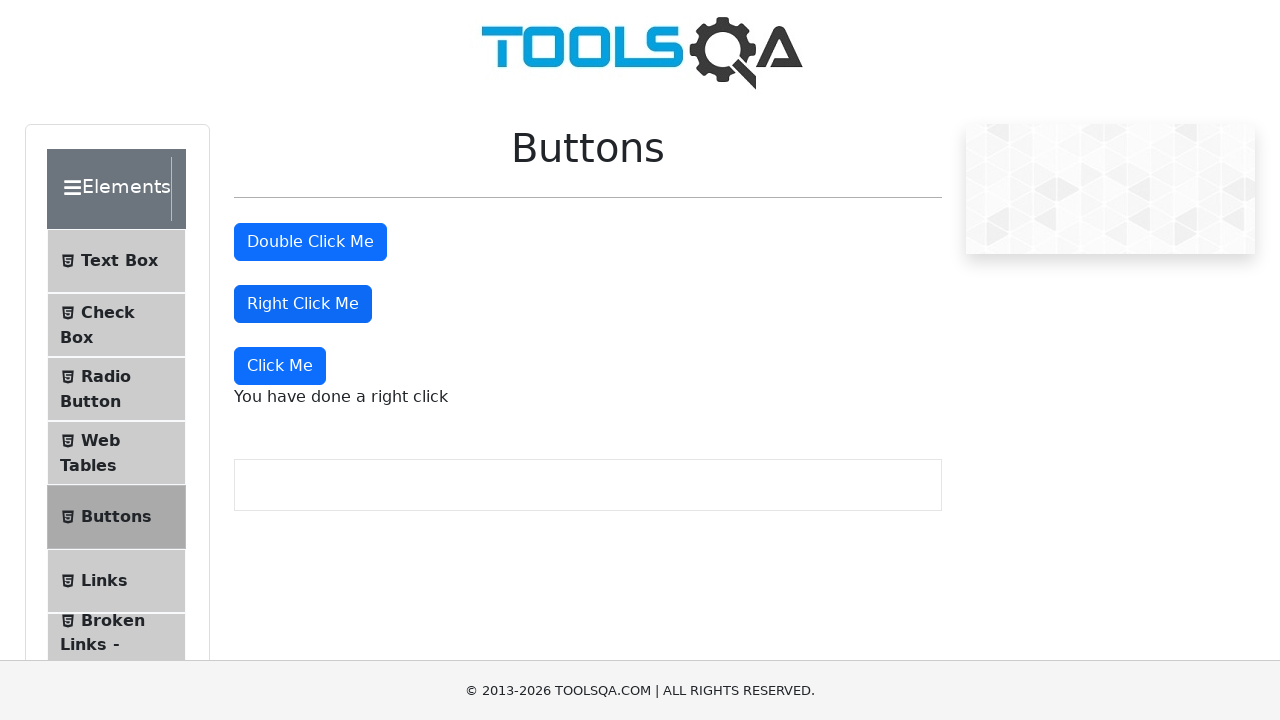

Right-click message appeared
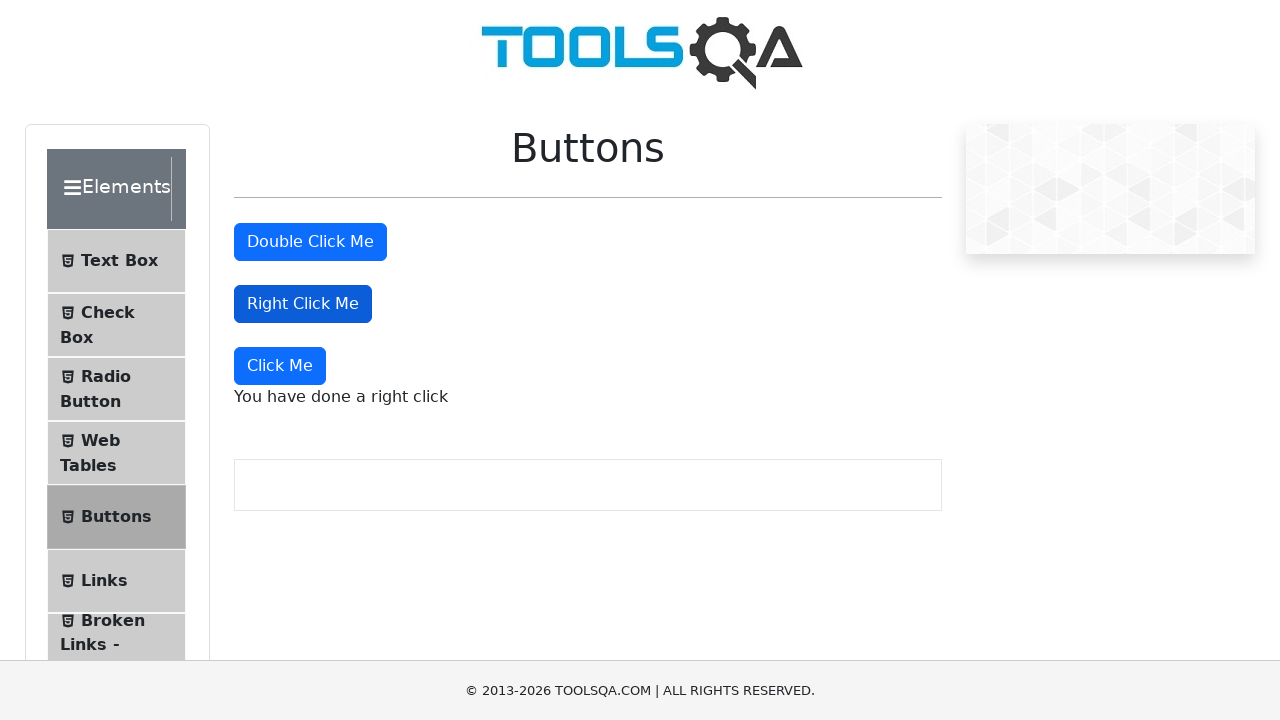

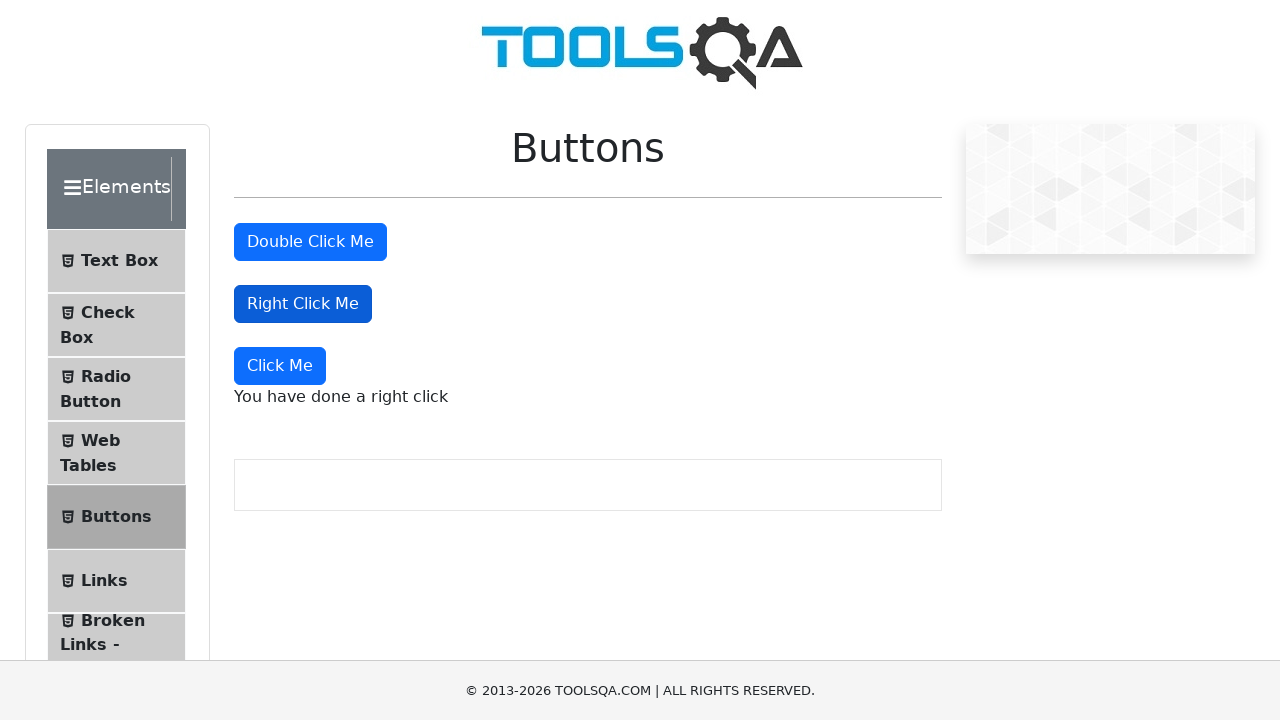